Tests the complete flow of adding a book to reading list, removing it, and adding it again - verifying visibility at each step

Starting URL: https://tap-ht24-testverktyg.github.io/exam-template/

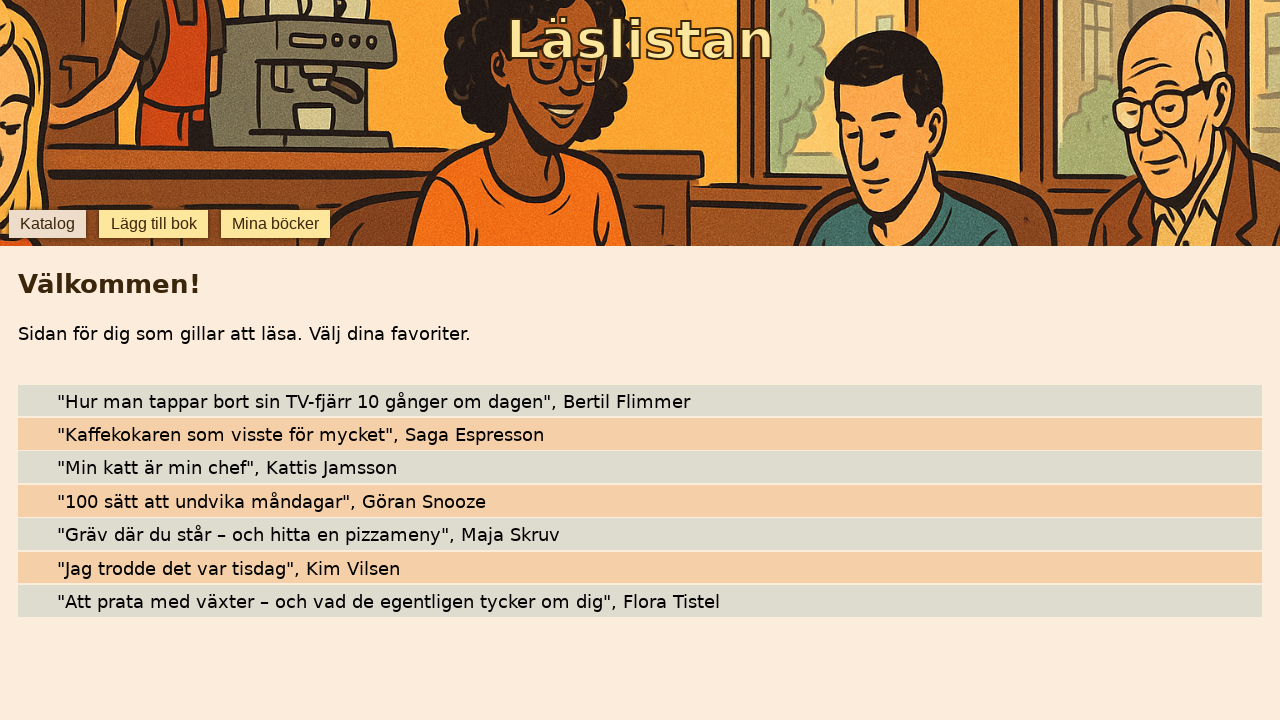

Clicked star icon to add book to reading list at (40, 400) on [data-testid="star-Hur man tappar bort sin TV-fjärr 10 gånger om dagen"]
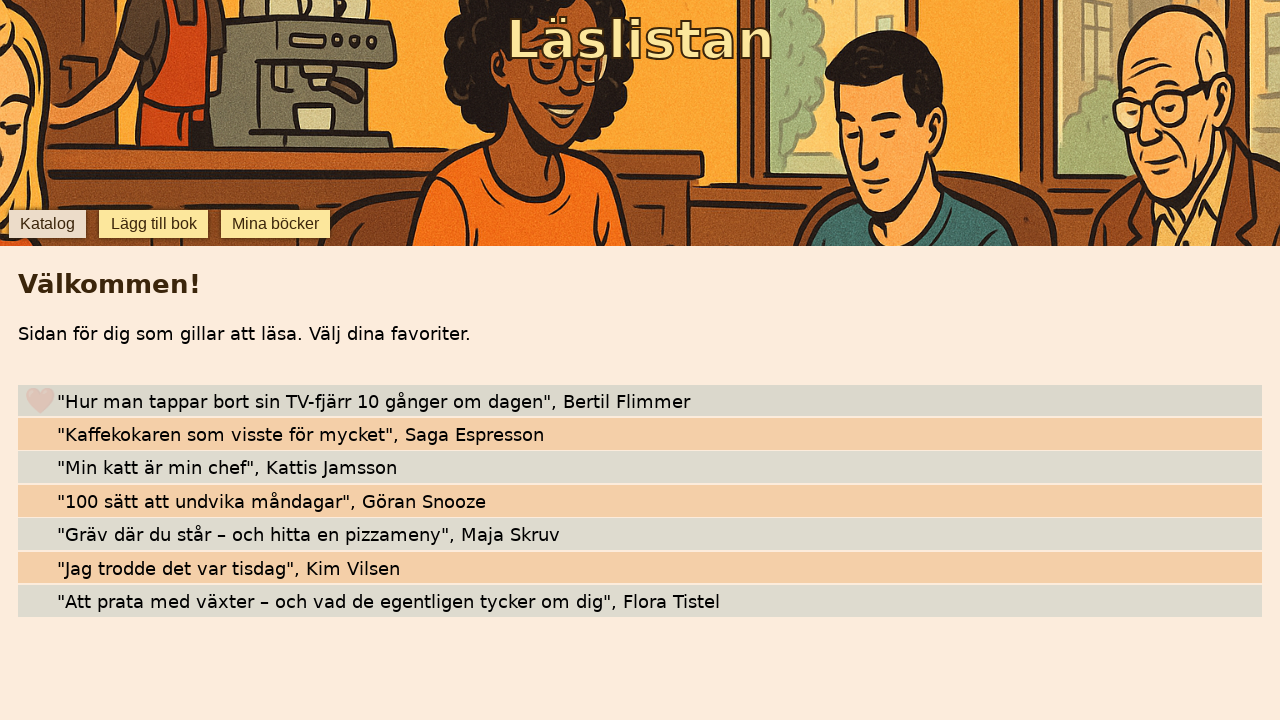

Navigated to favorites section at (276, 224) on [data-testid="favorites"]
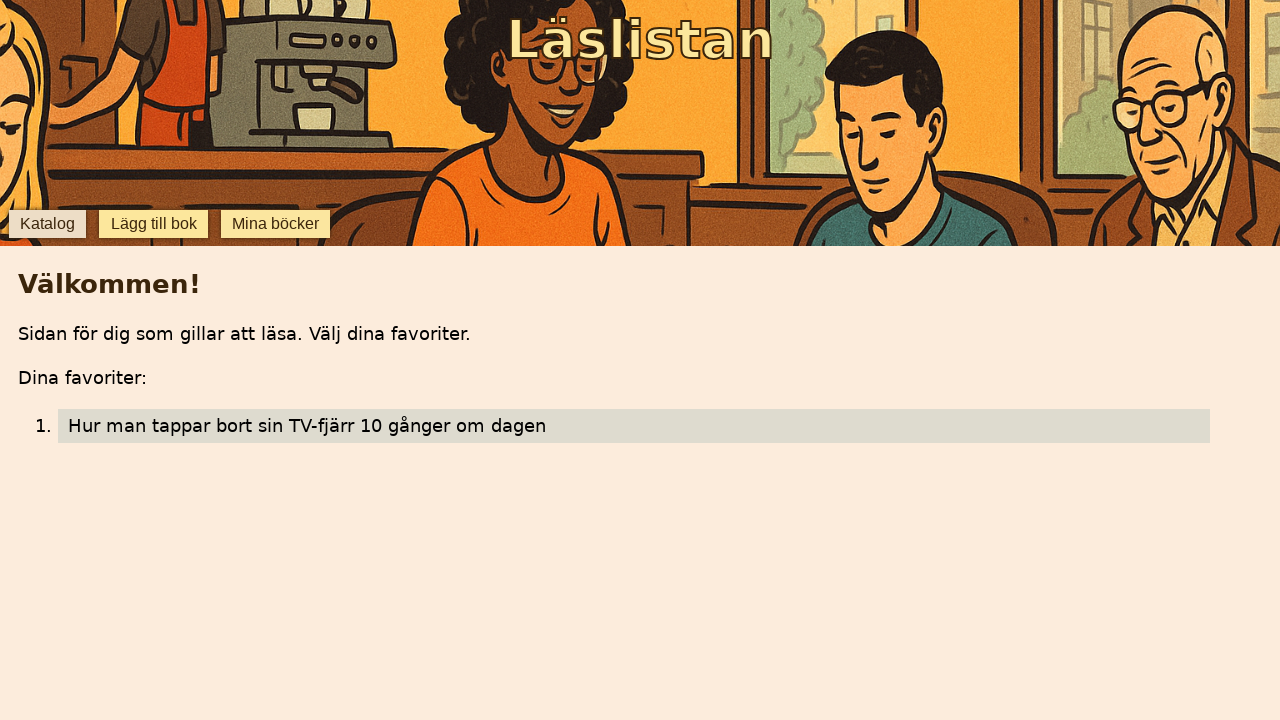

Verified book is visible in favorites
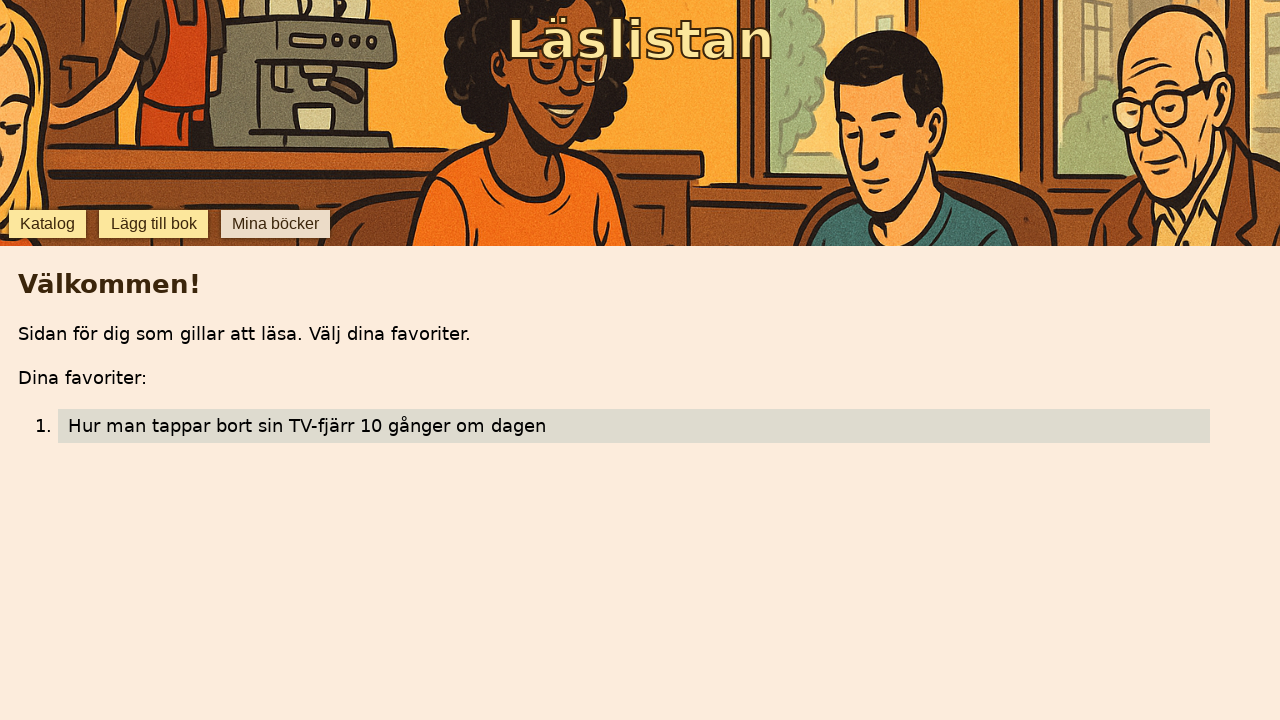

Navigated back to catalog at (47, 224) on [data-testid="catalog"]
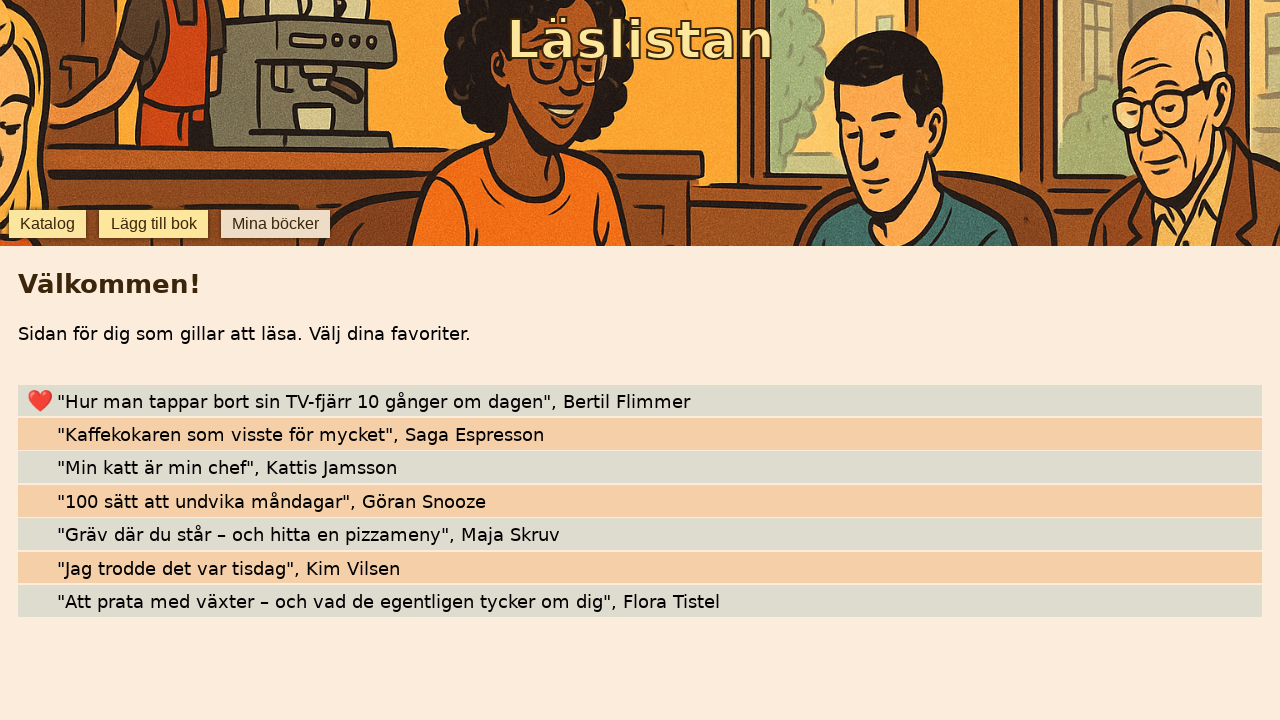

Clicked star icon to remove book from reading list at (40, 400) on [data-testid="star-Hur man tappar bort sin TV-fjärr 10 gånger om dagen"]
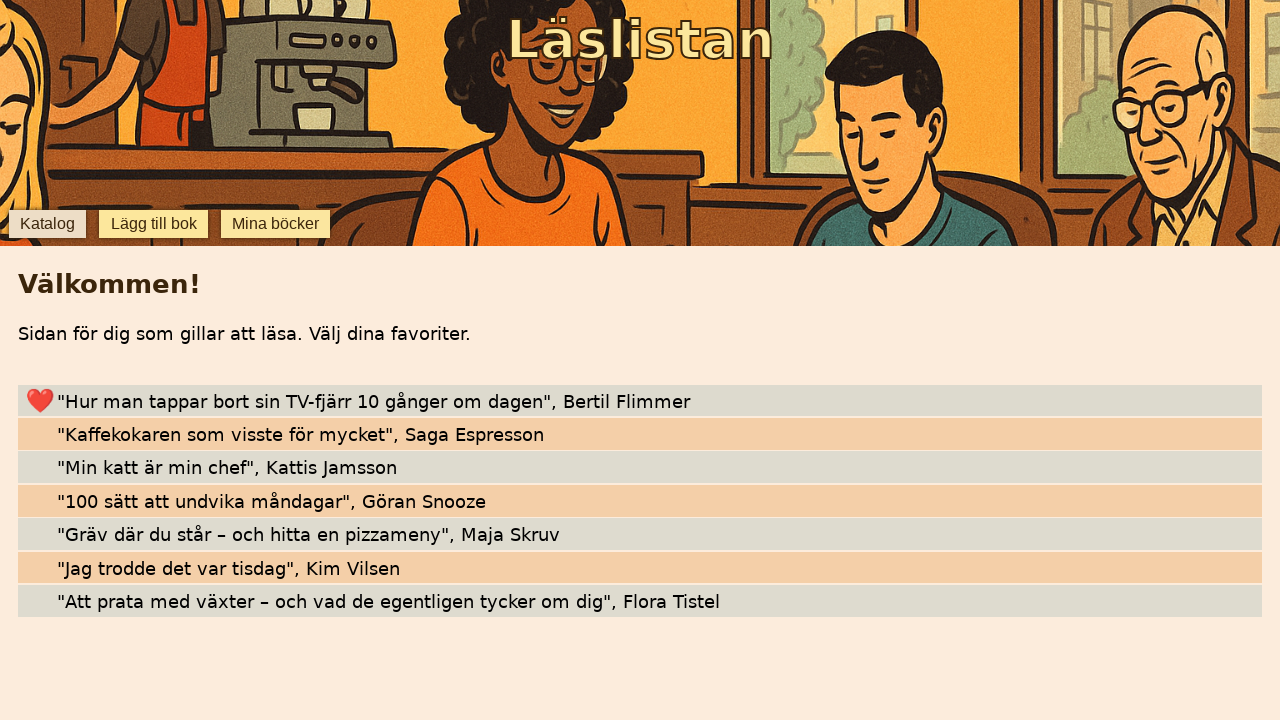

Navigated to favorites section to verify removal at (276, 224) on [data-testid="favorites"]
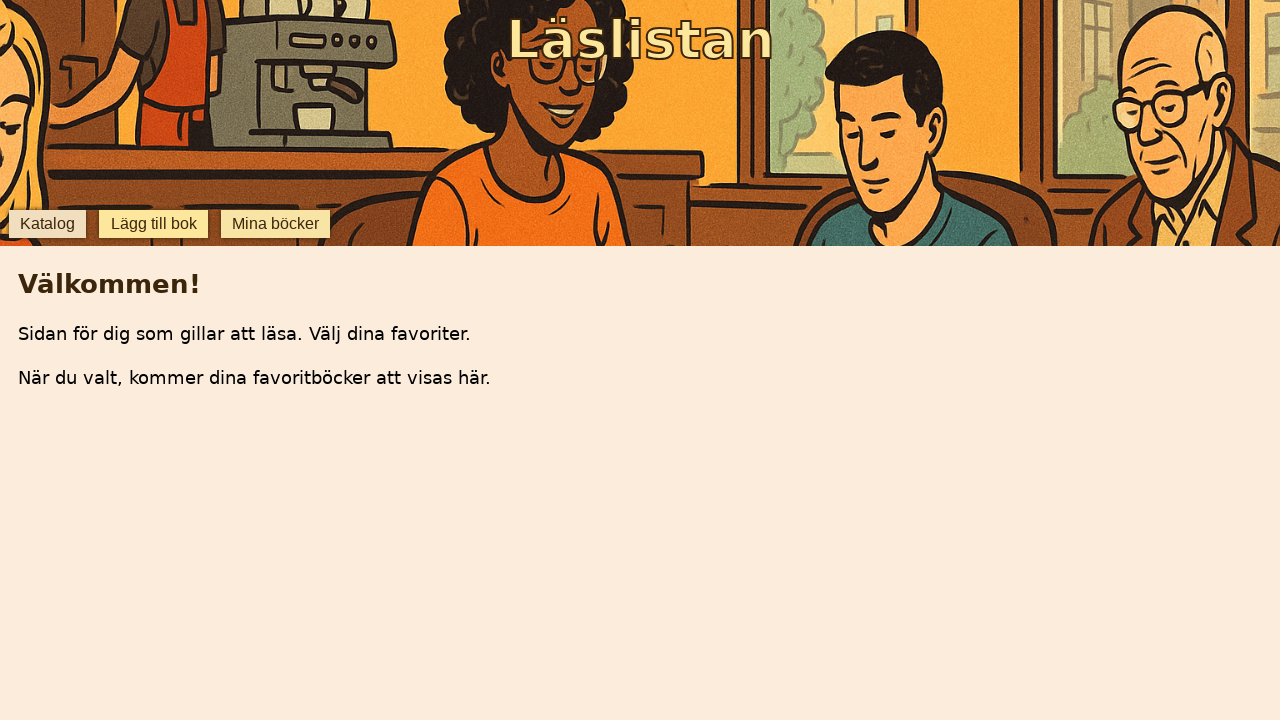

Waited for page update after book removal
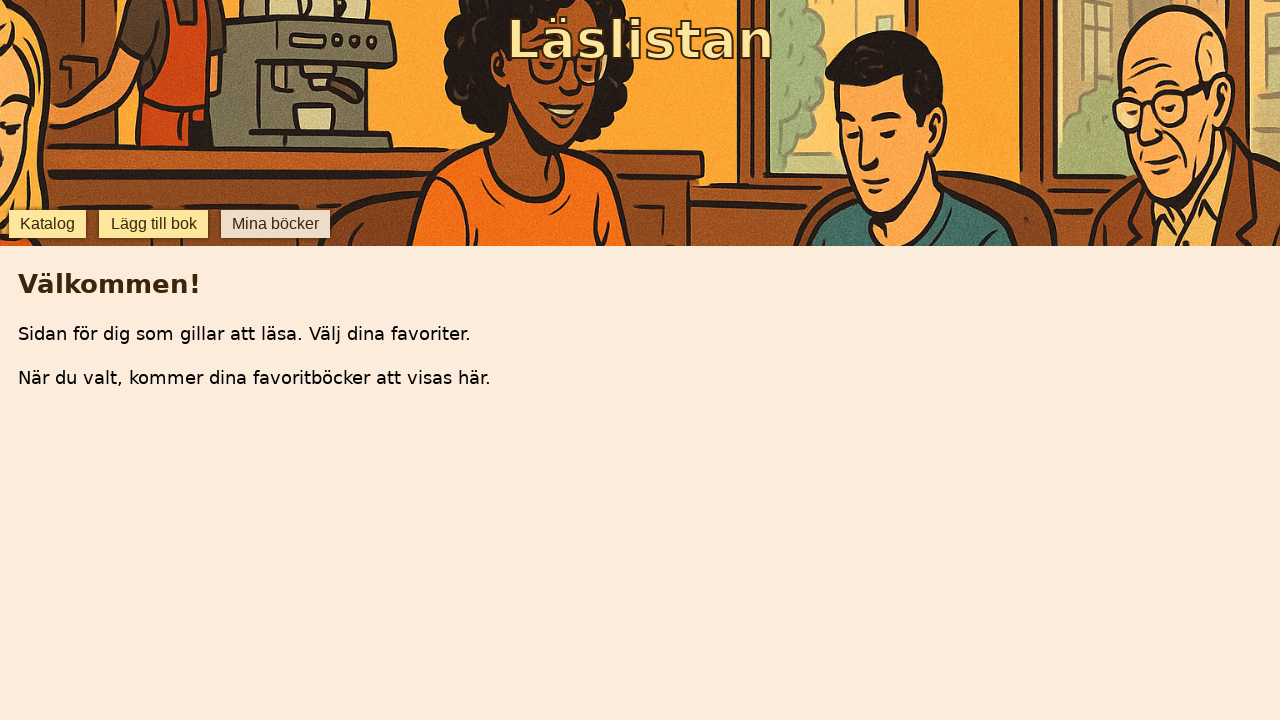

Navigated back to catalog at (47, 224) on [data-testid="catalog"]
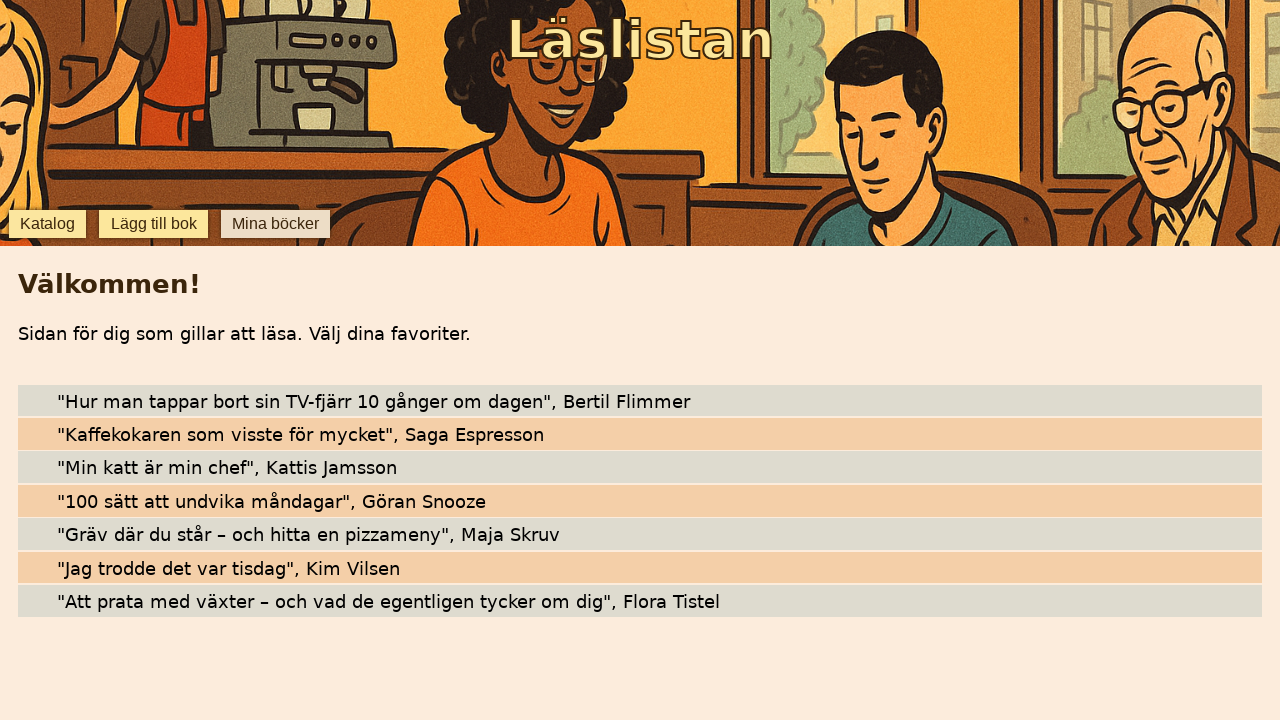

Clicked star icon to add book to reading list again at (40, 400) on [data-testid="star-Hur man tappar bort sin TV-fjärr 10 gånger om dagen"]
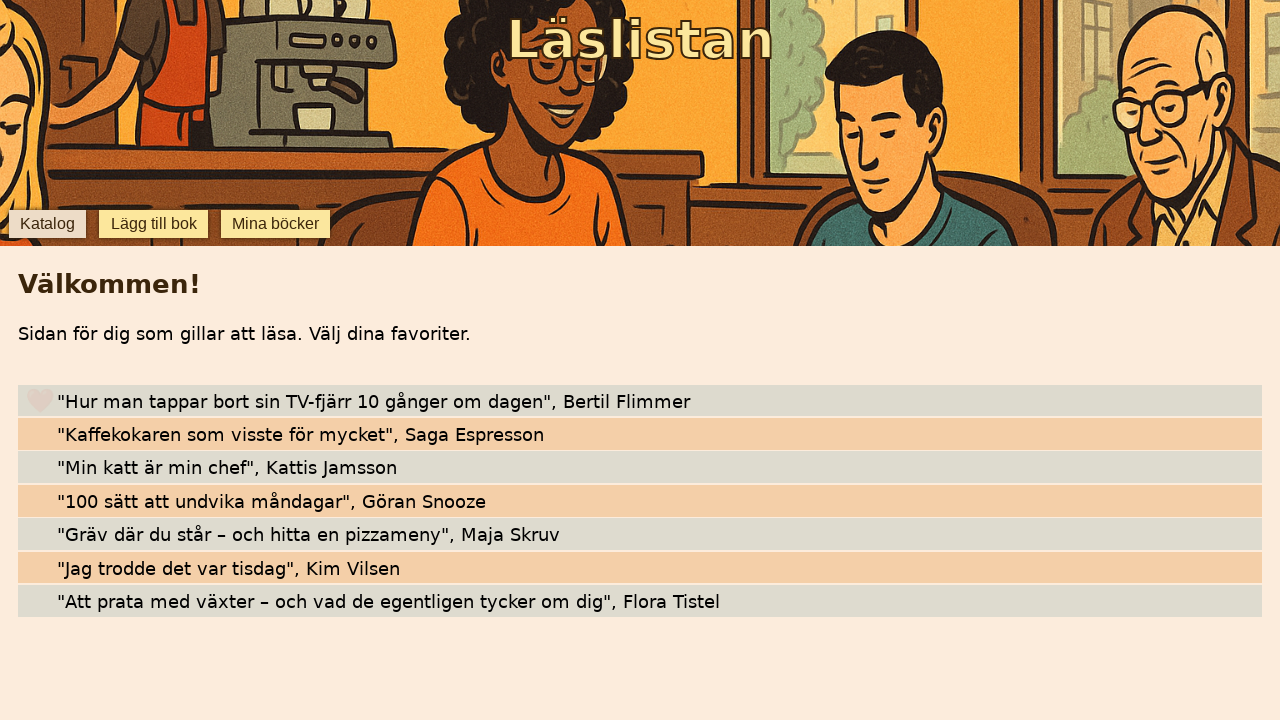

Navigated to favorites section to verify book was re-added at (276, 224) on [data-testid="favorites"]
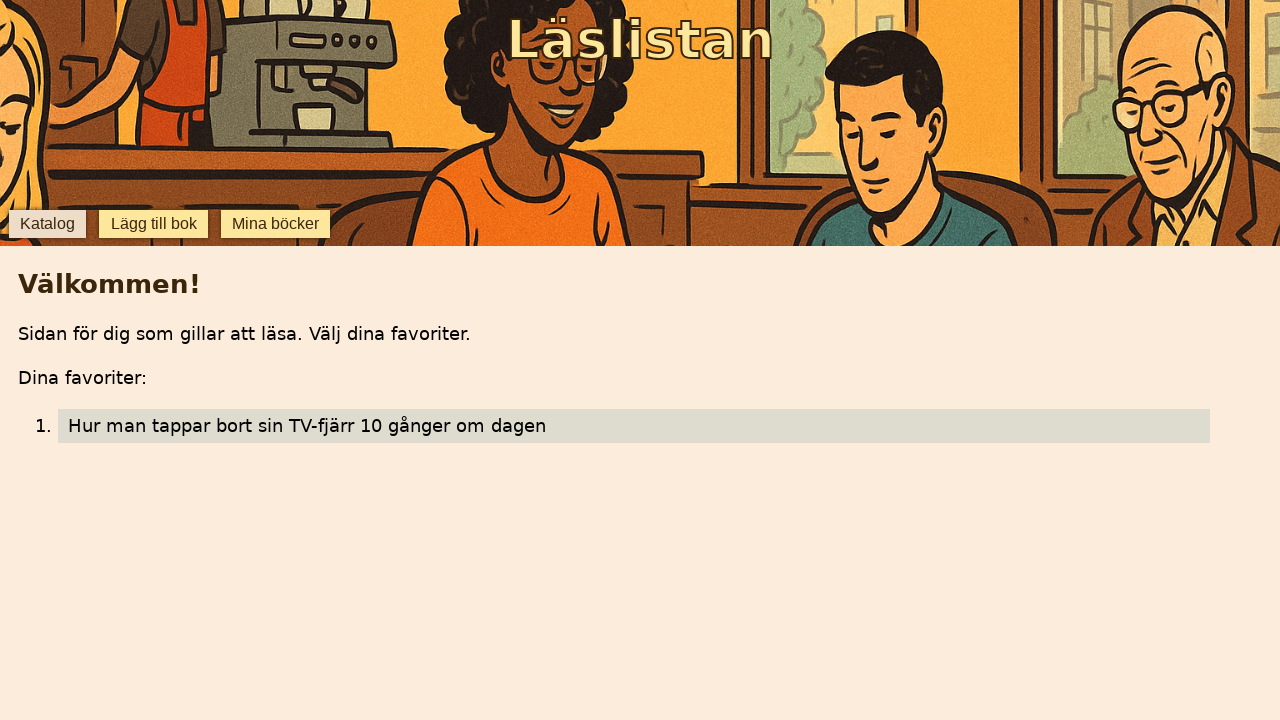

Verified book is visible in favorites again
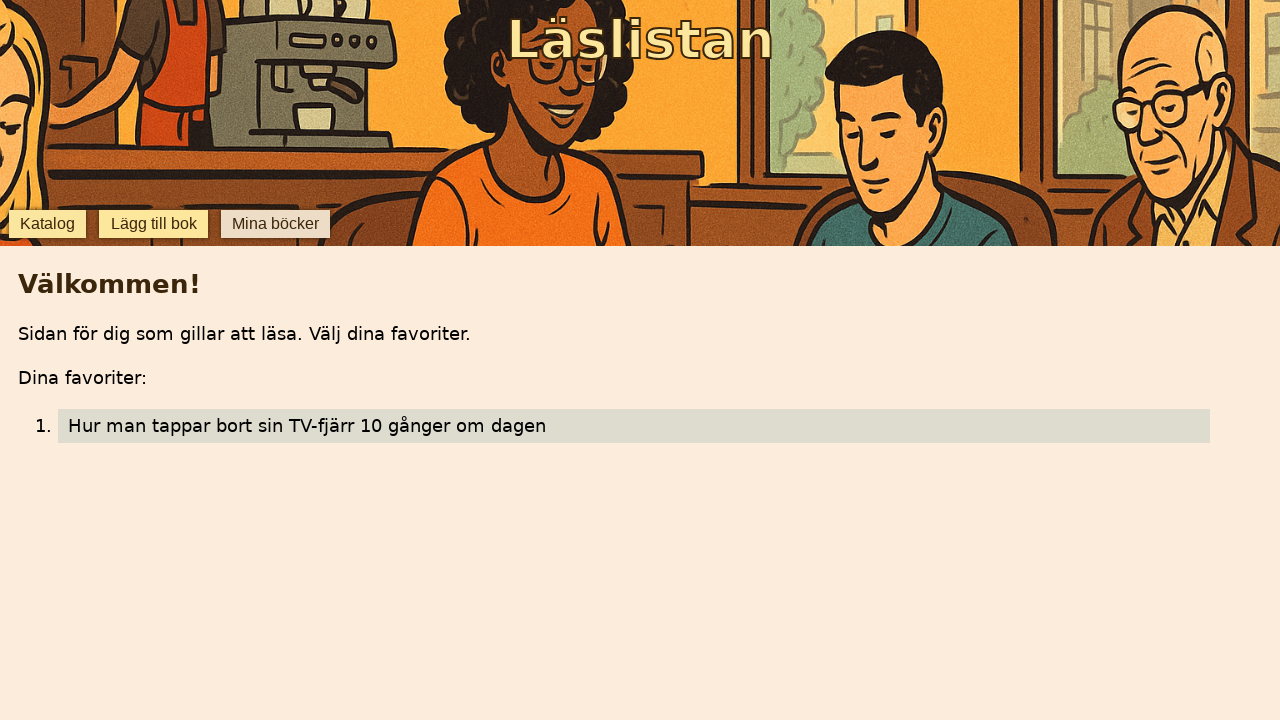

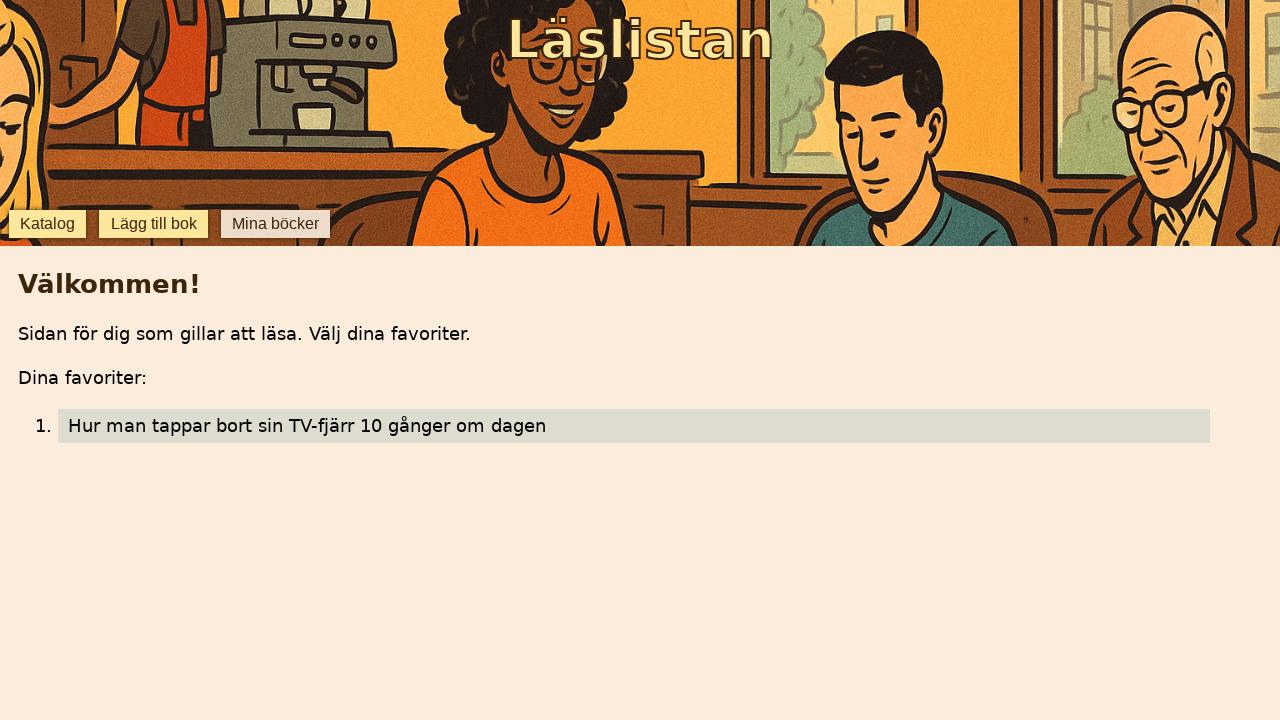